Tests dynamic loading functionality by clicking a start button and waiting for content to load, then verifying the displayed text is "Hello World!"

Starting URL: http://the-internet.herokuapp.com/dynamic_loading/2

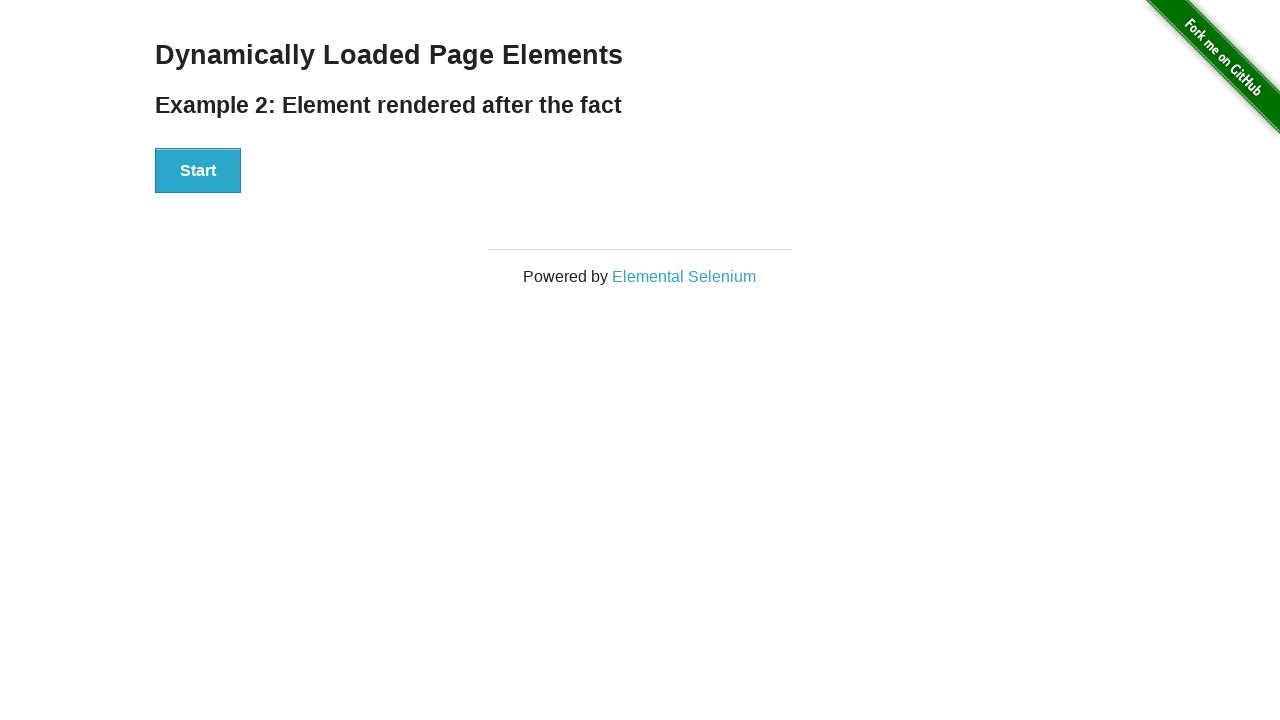

Navigated to dynamic loading page
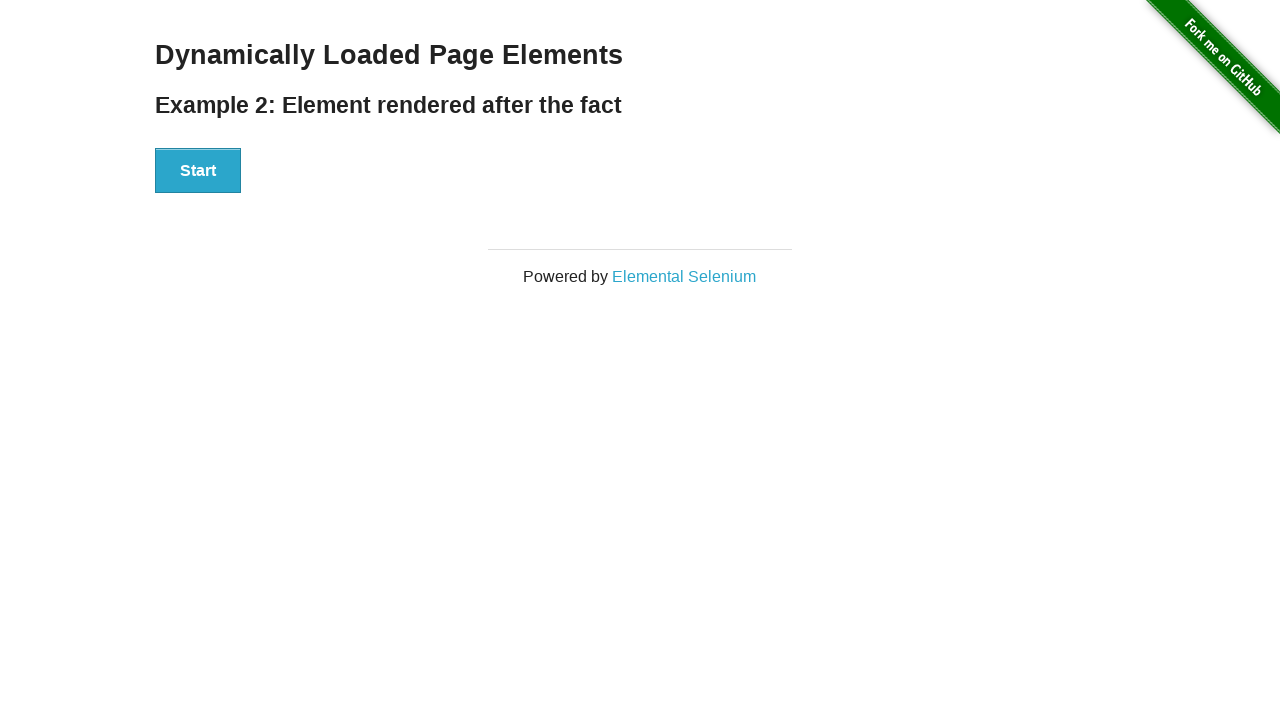

Clicked start button to trigger dynamic loading at (198, 171) on #start button
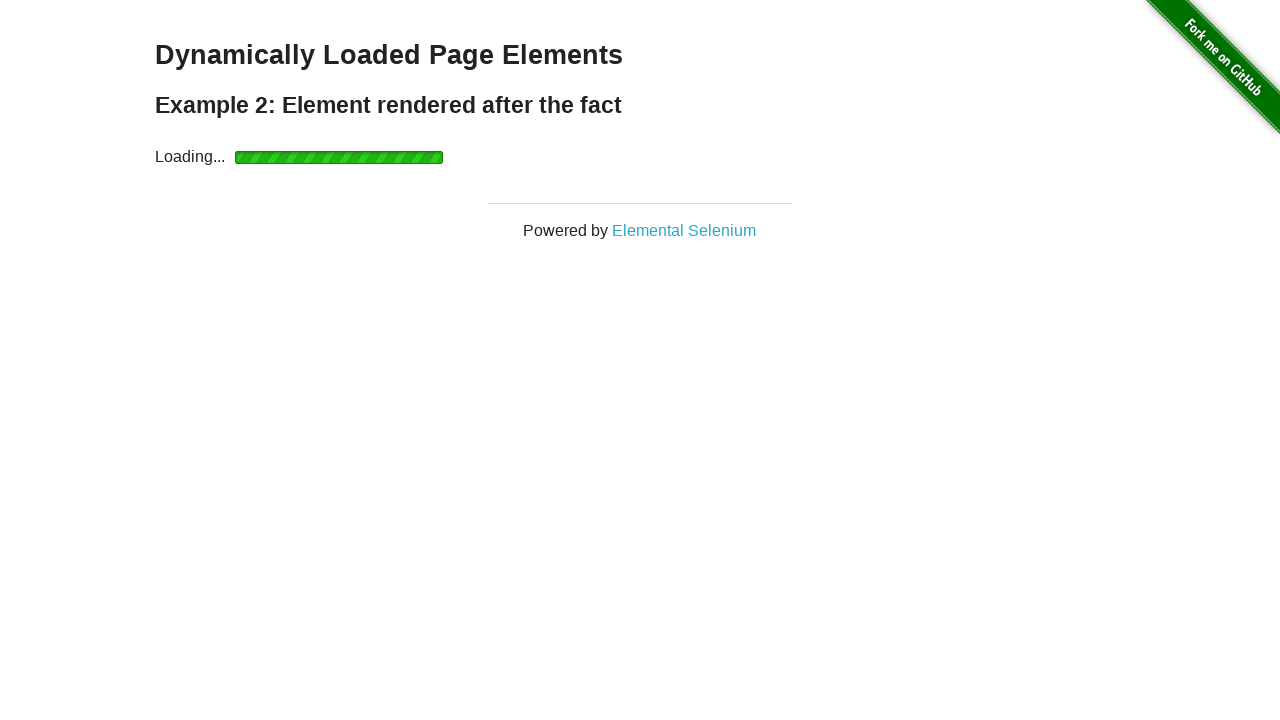

Waited for finish element to become visible
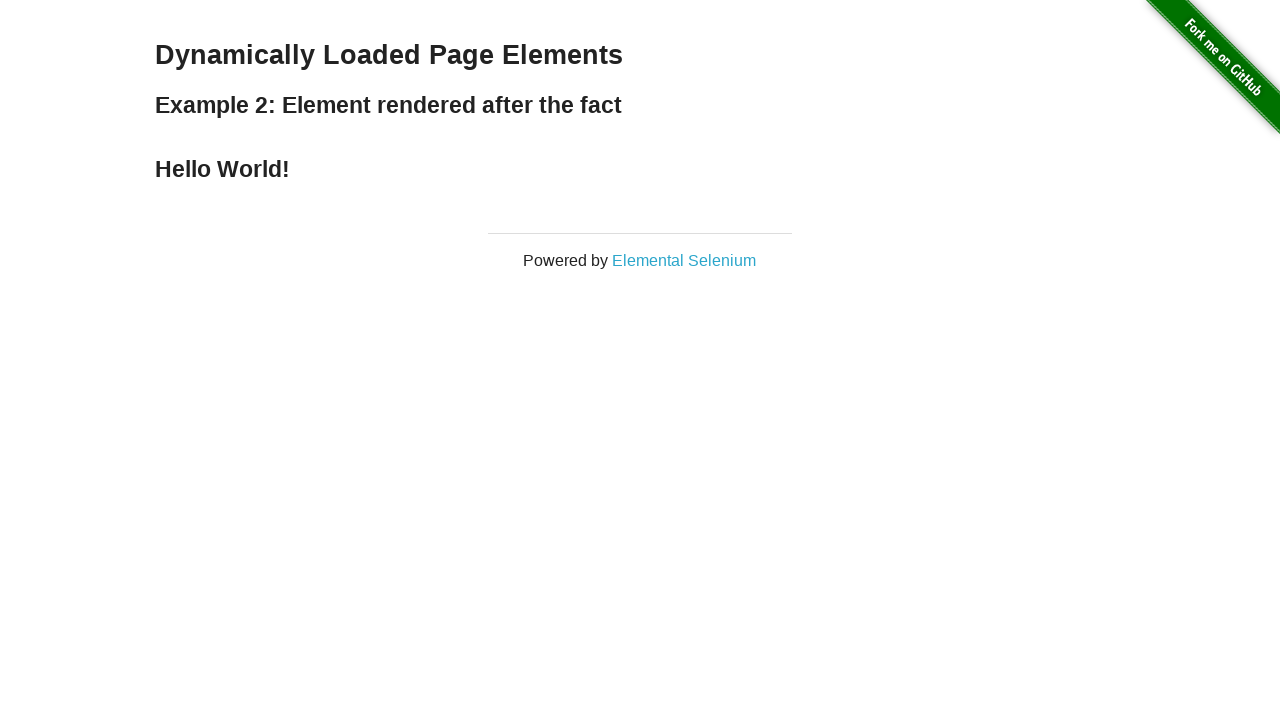

Retrieved text content from finish element
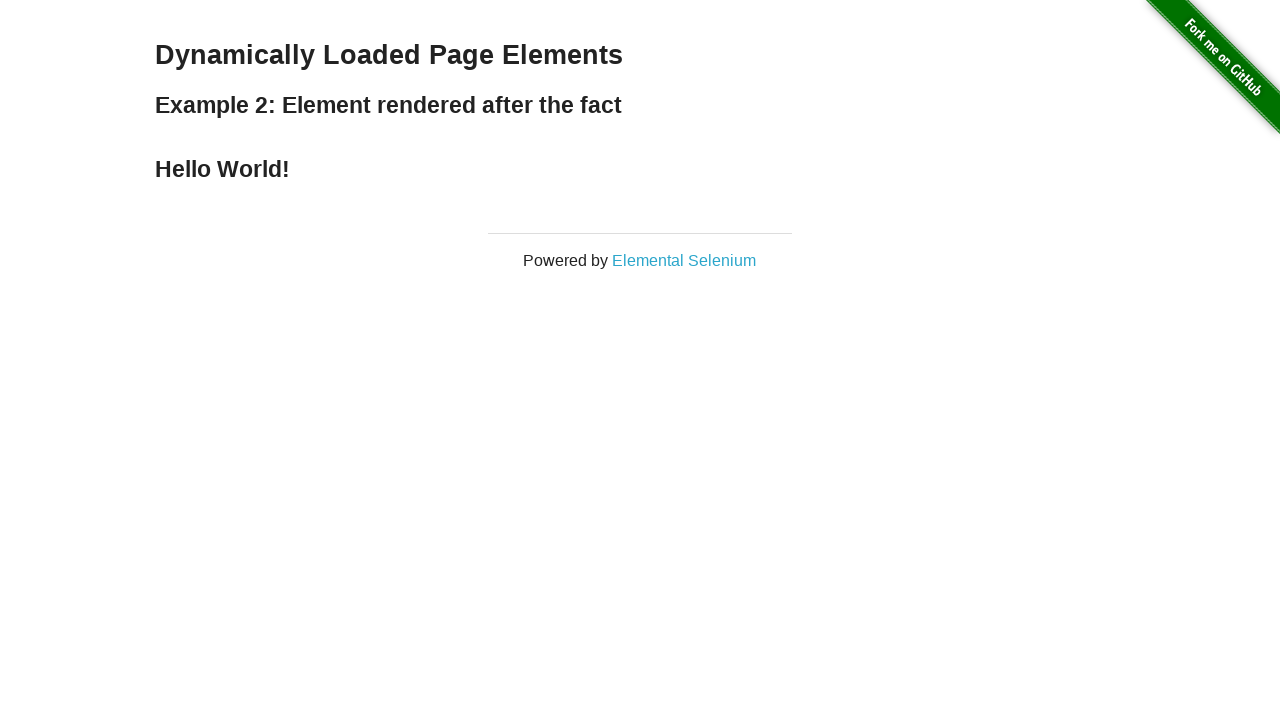

Verified 'Hello World!' text is present in finish element
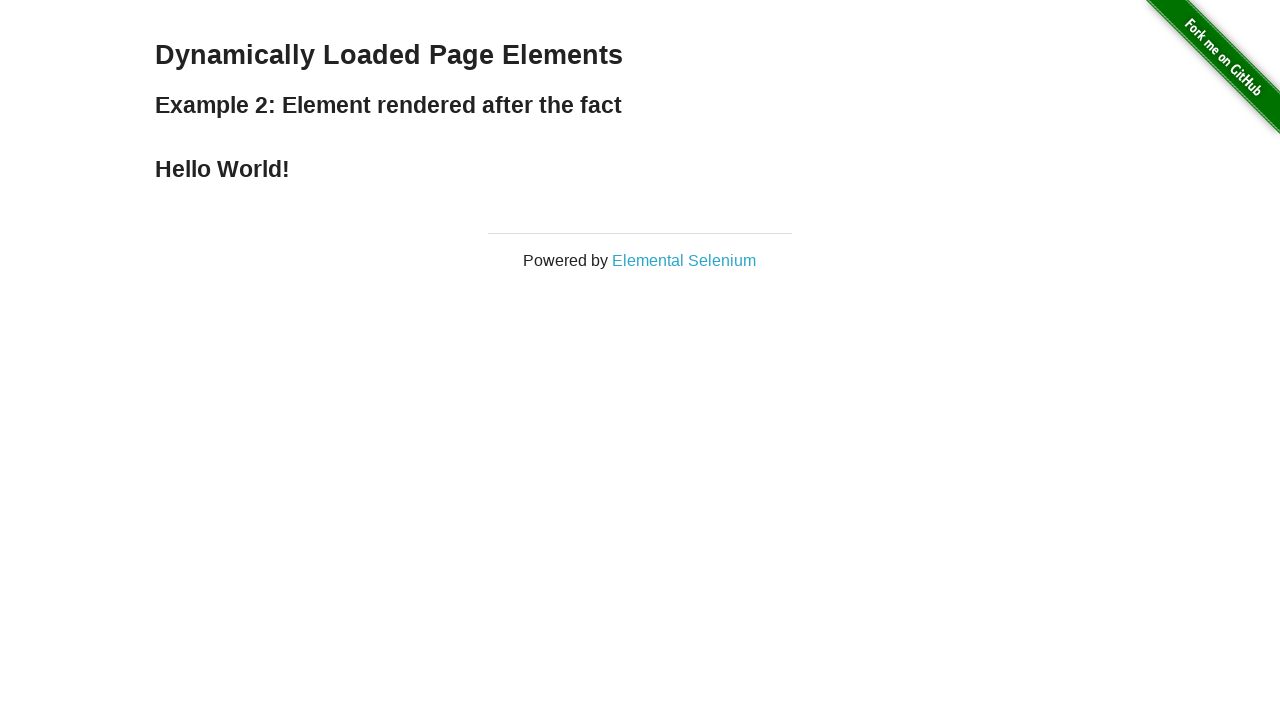

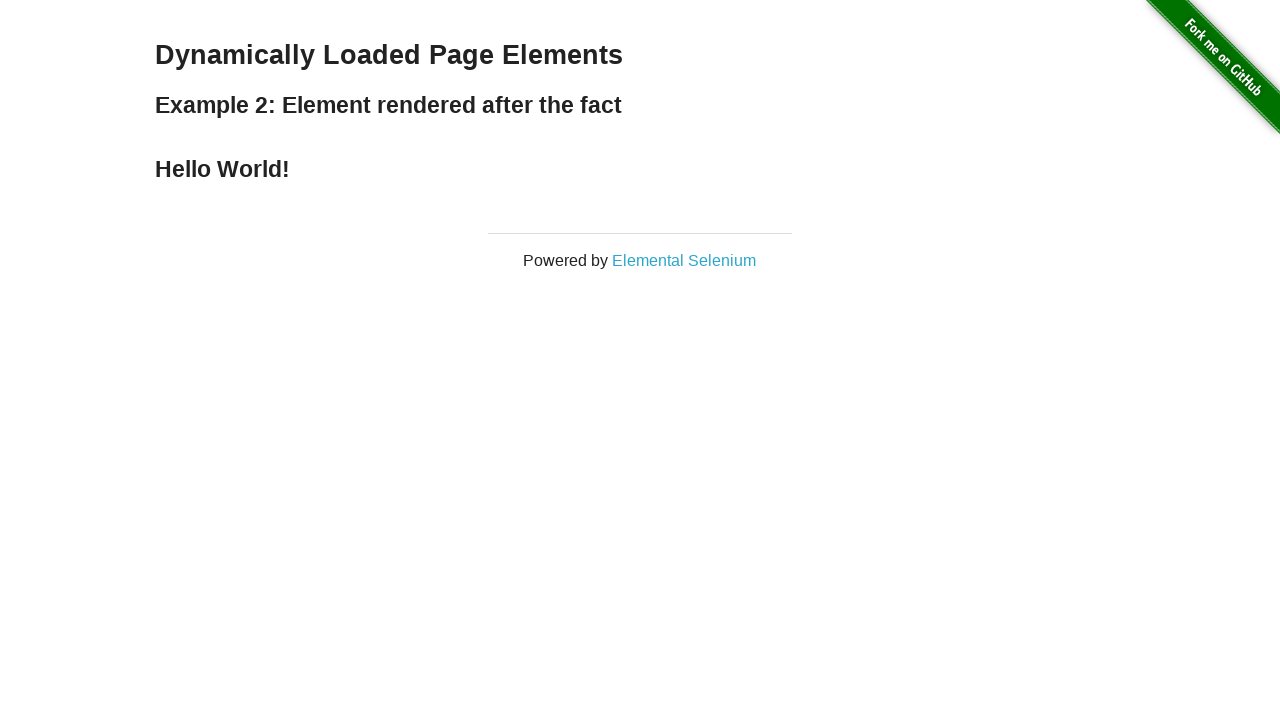